Tests browser alert handling by clicking a button that triggers a simple JavaScript alert and then accepting it

Starting URL: https://selenium08.blogspot.com/2019/07/alert-test.html

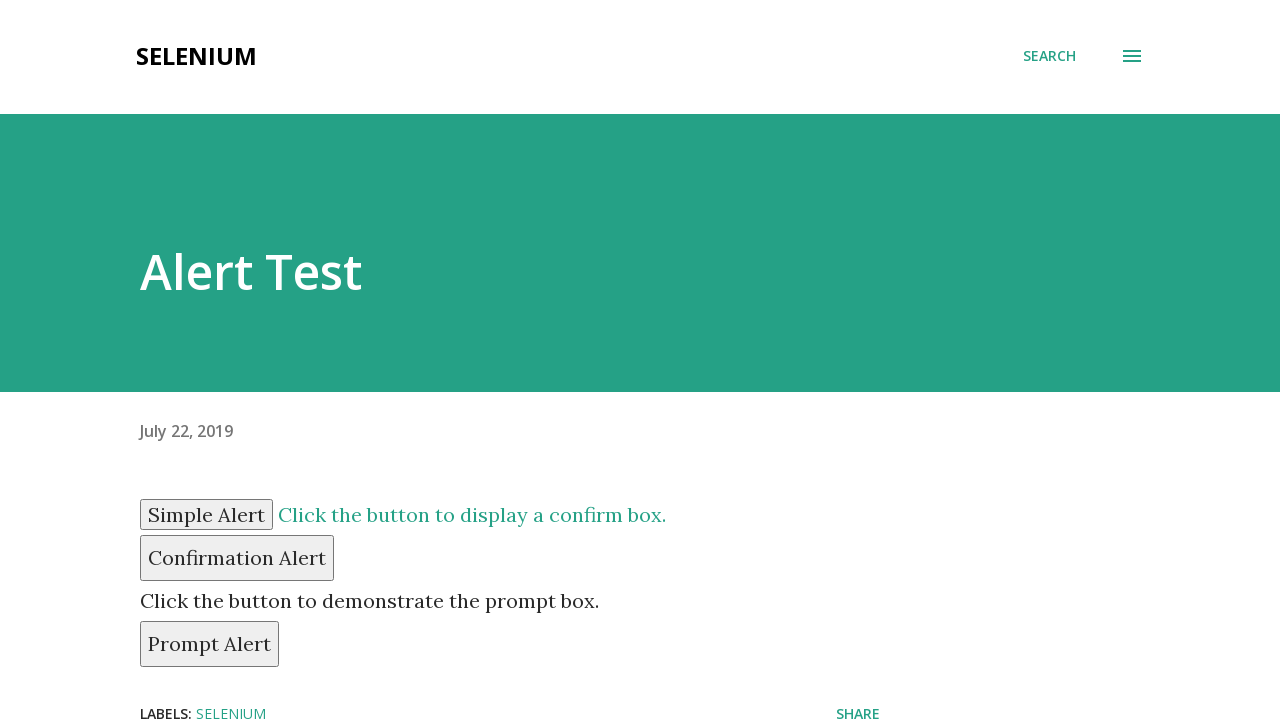

Set up dialog handler to automatically accept alerts
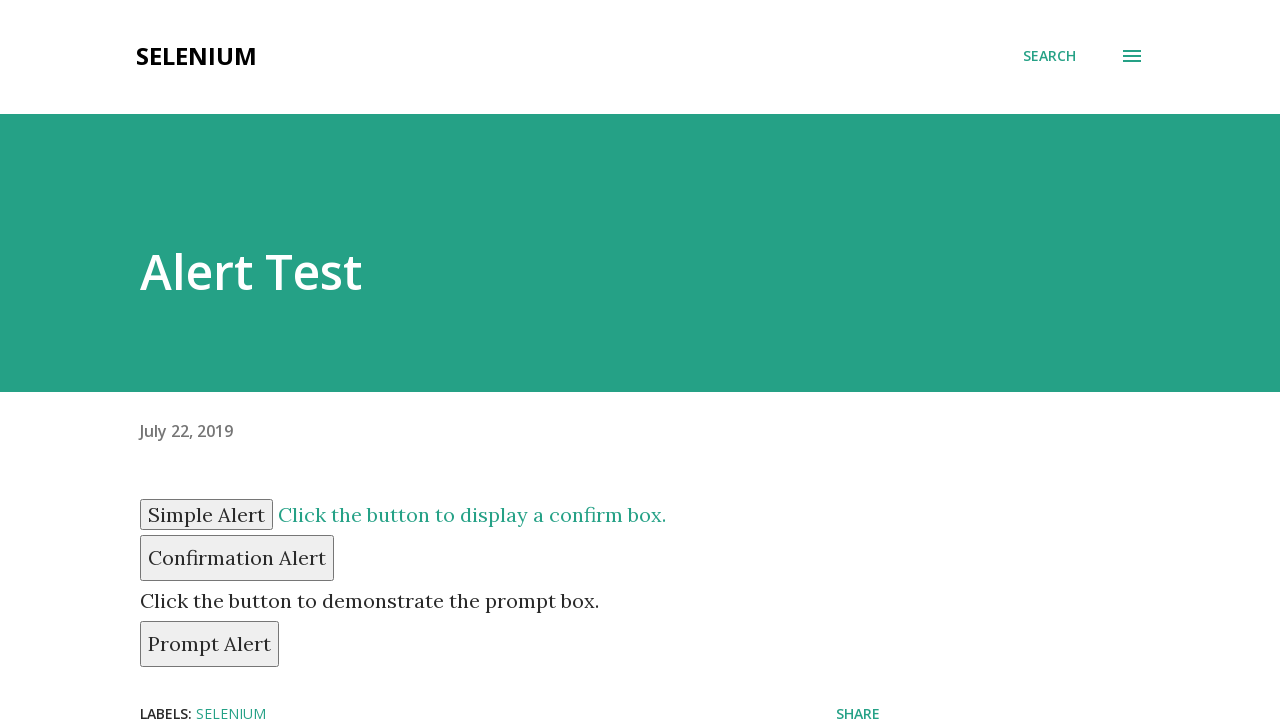

Clicked the Simple Alert button to trigger JavaScript alert at (206, 514) on [id='simple']
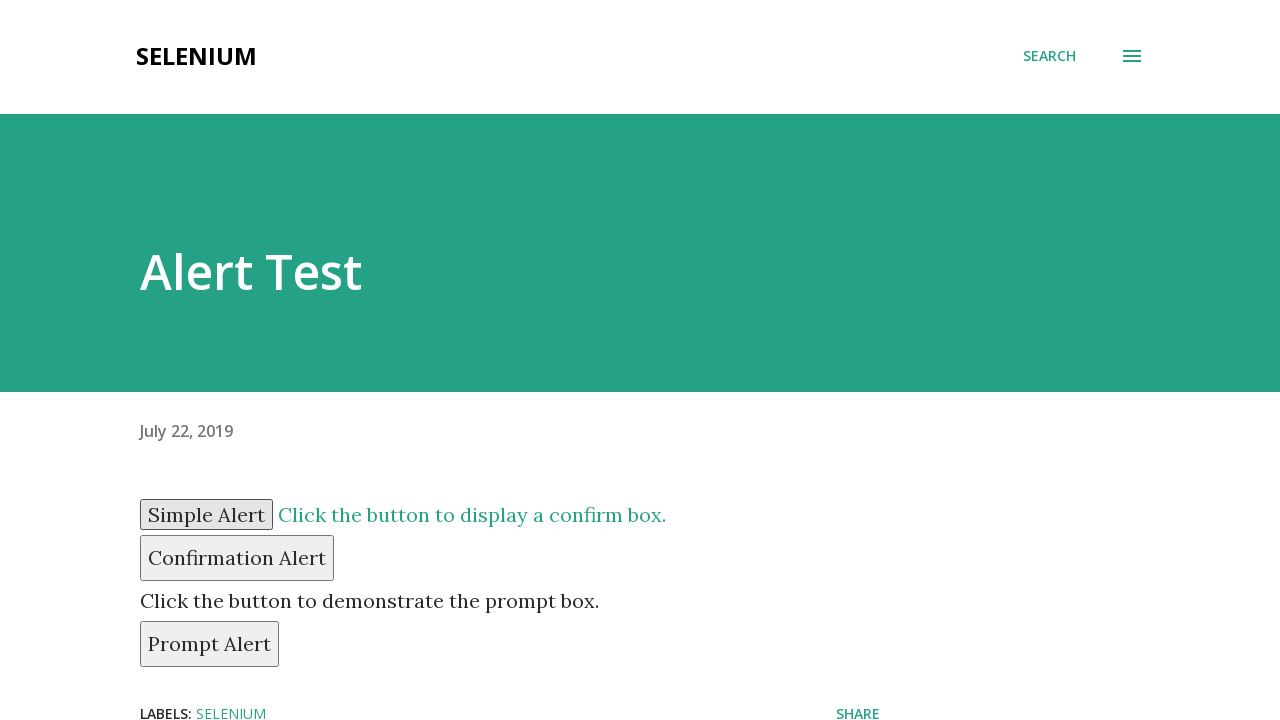

Waited 500ms for alert to be handled
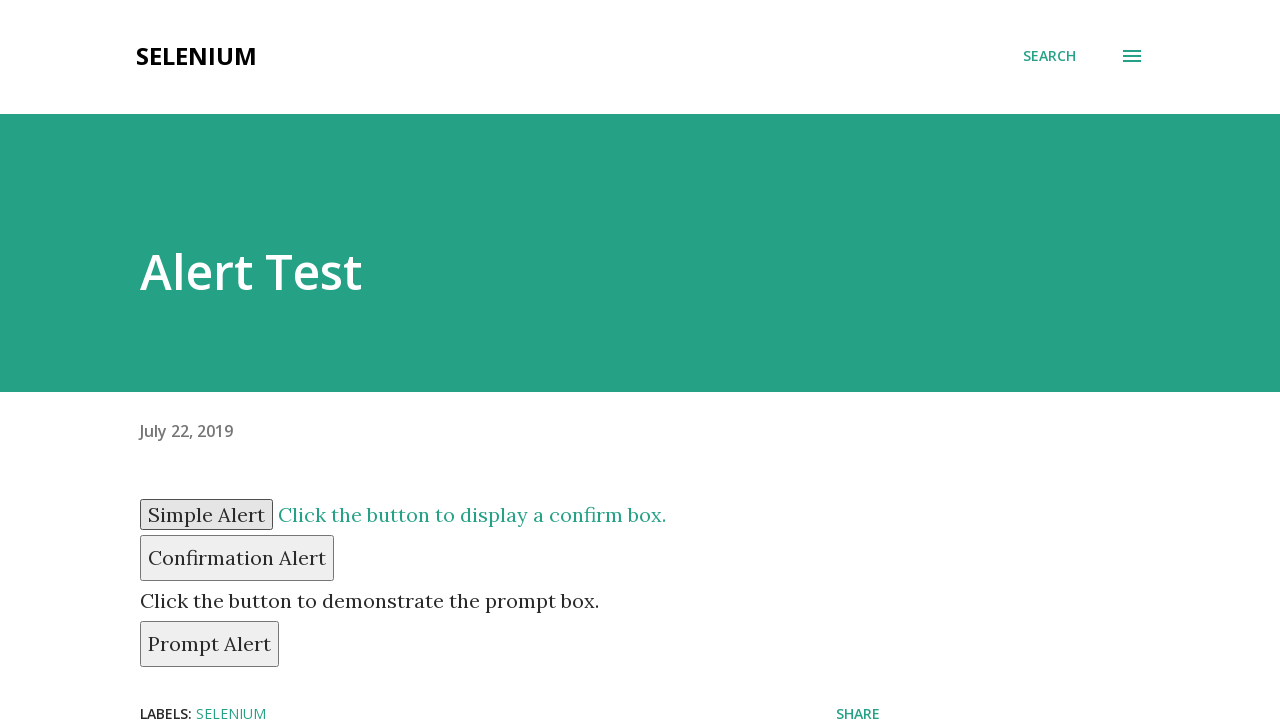

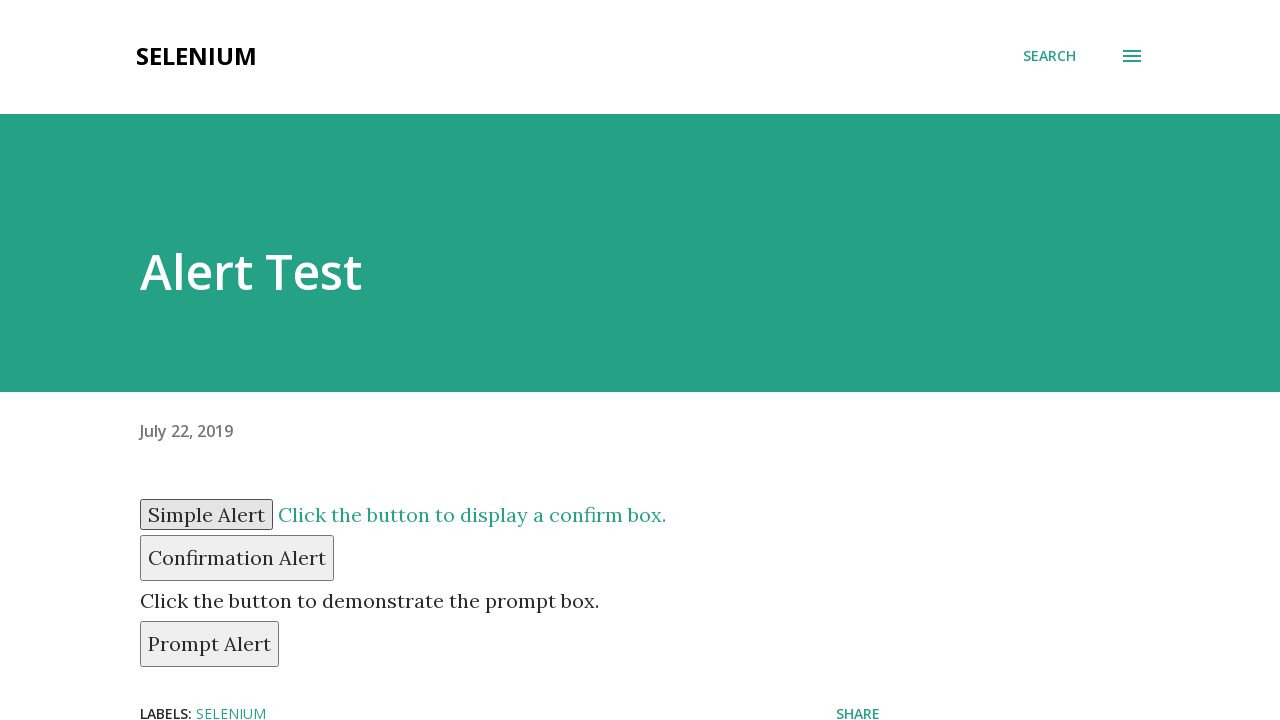